Navigates to the Indian Railways train schedule page, sorts trains by date, and verifies train names are displayed

Starting URL: https://erail.in/trains-between-stations/mgr-chennai-ctr-MAS/ksr-bengaluru-SBC

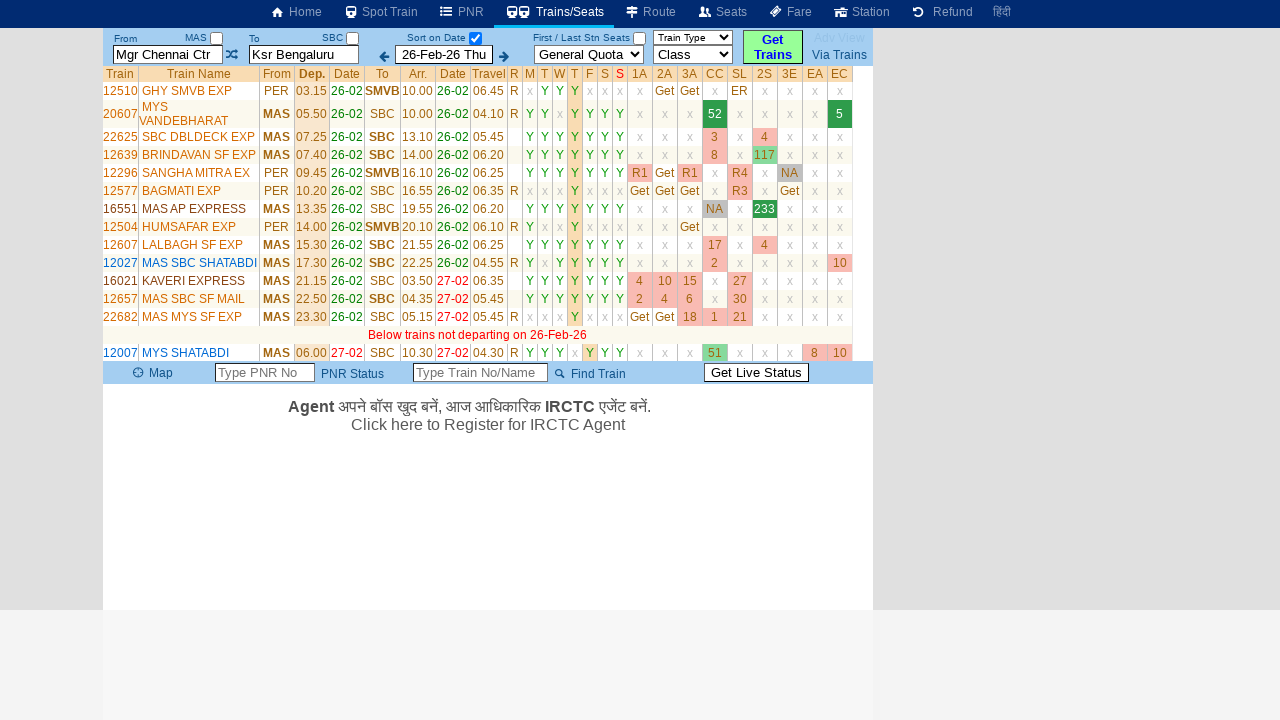

Clicked 'Sort on Date' checkbox to disable date sorting at (436, 38) on xpath=//label[text()='Sort on Date']
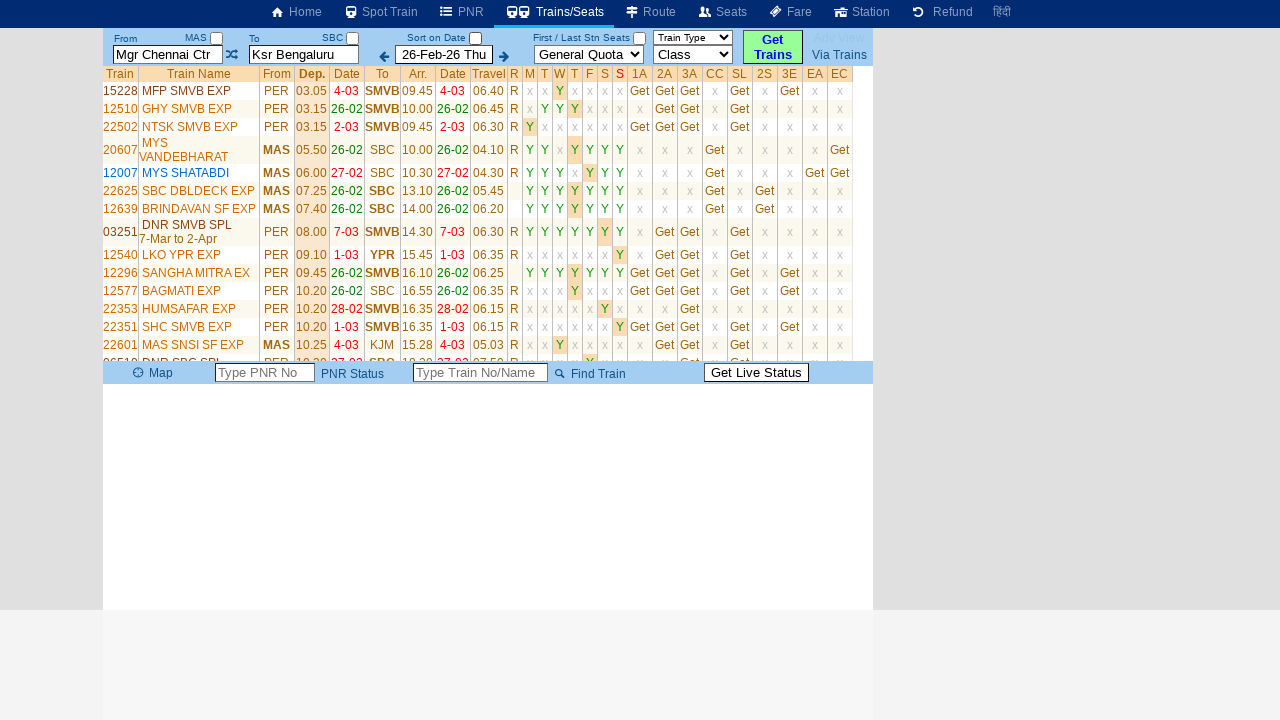

Train list loaded and displayed
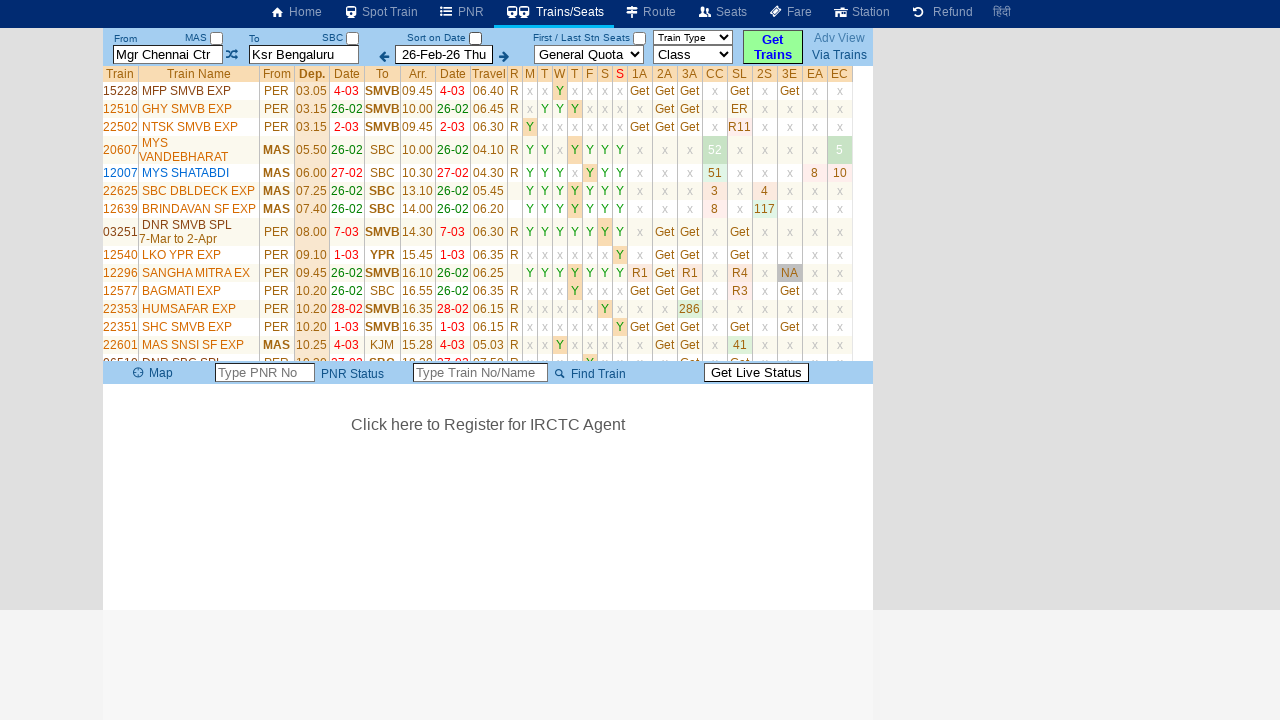

Retrieved all train name elements from the list
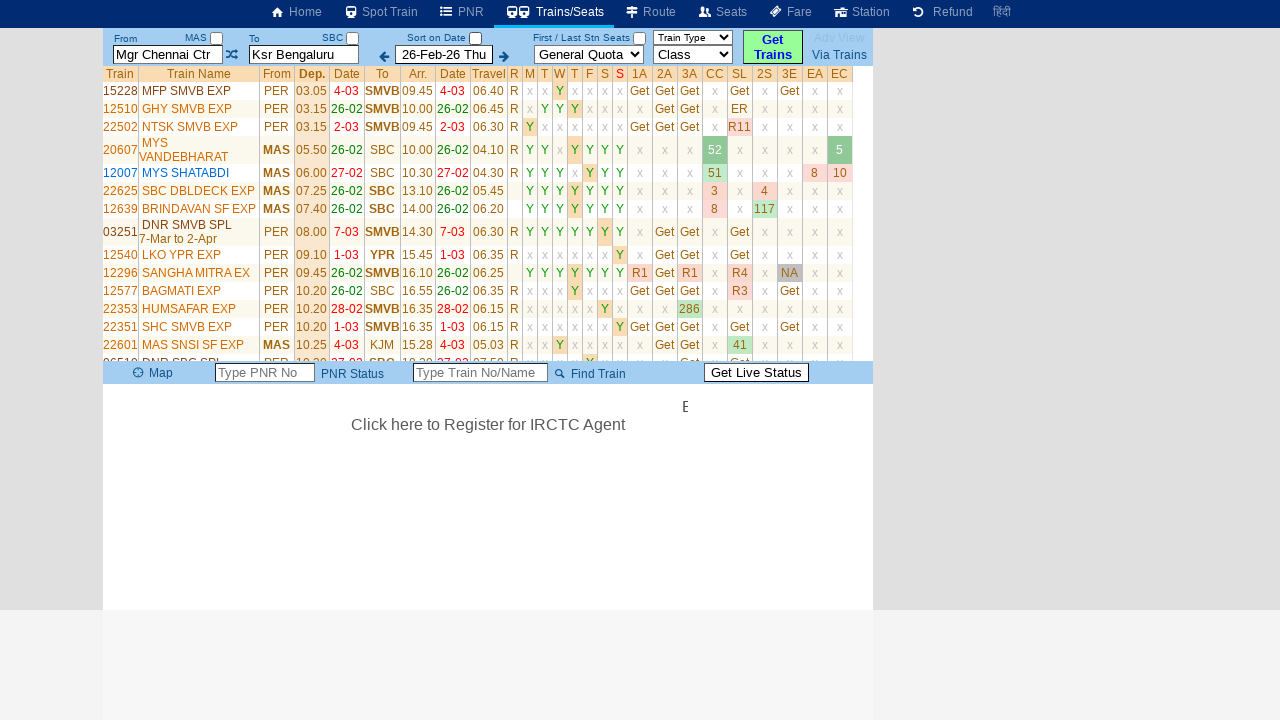

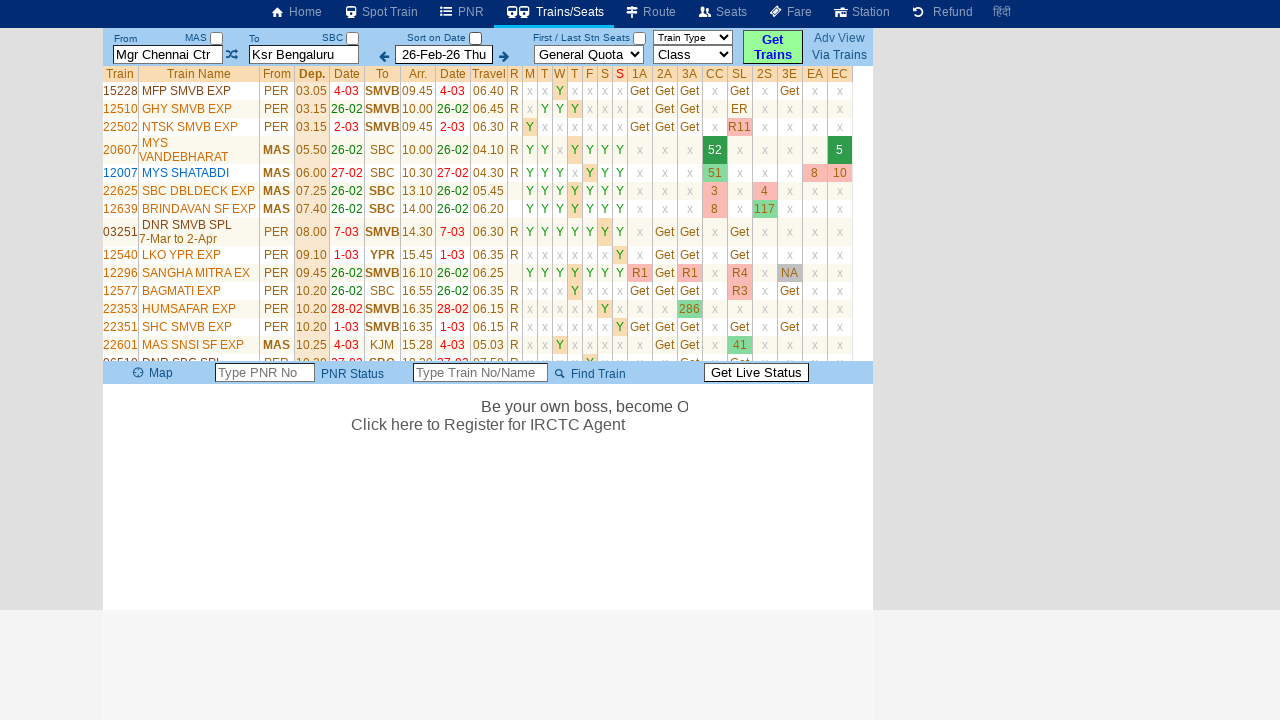